Tests keyboard actions including typing text, selecting all (Ctrl+A), copying (Ctrl+C), tabbing to next field, and pasting (Ctrl+V) on a text comparison tool website.

Starting URL: https://gotranscript.com/text-compare

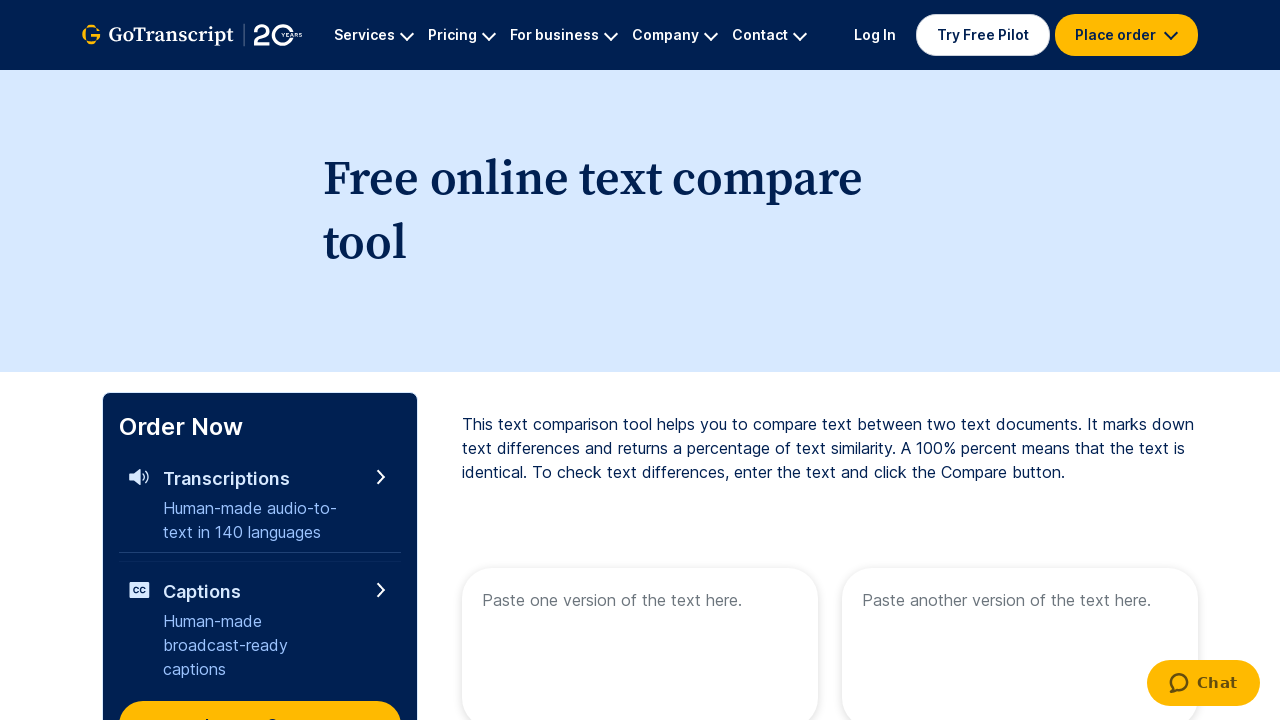

Typed 'Please do copy and paste.' into the first textarea on //*[@id="diff"]/form/div[1]/div[1]/textarea
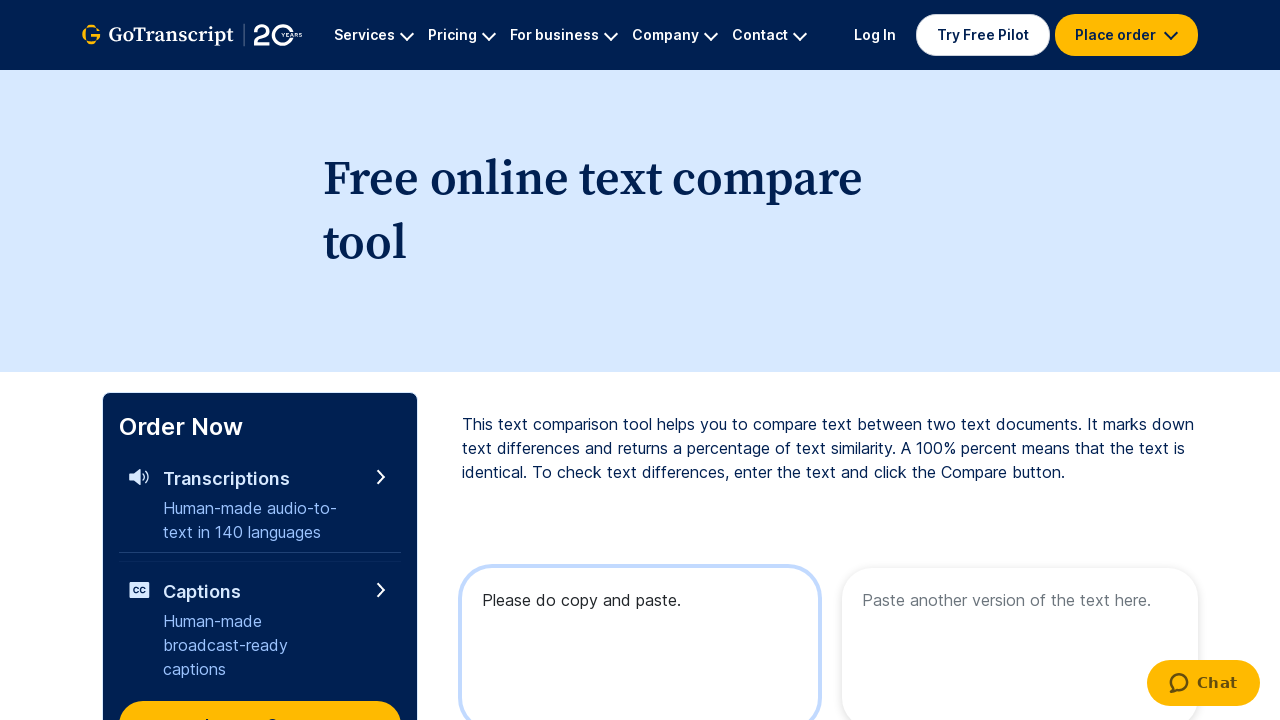

Selected all text using Ctrl+A
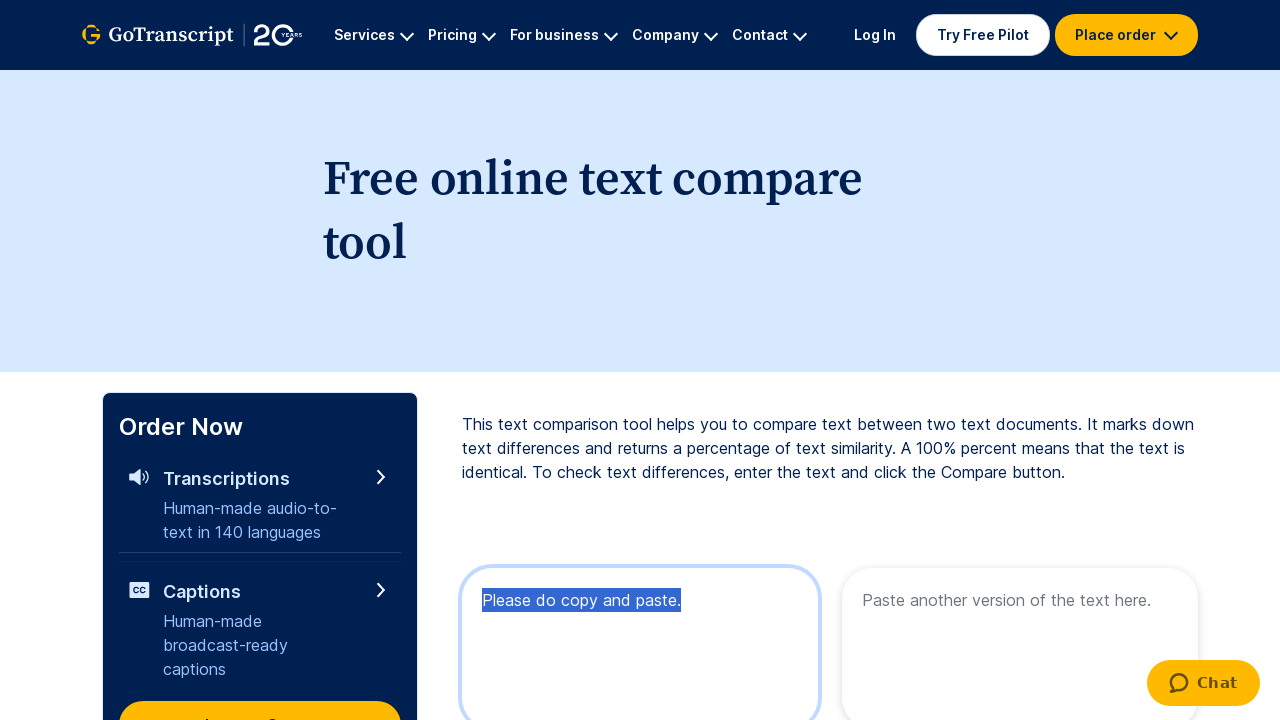

Copied selected text using Ctrl+C
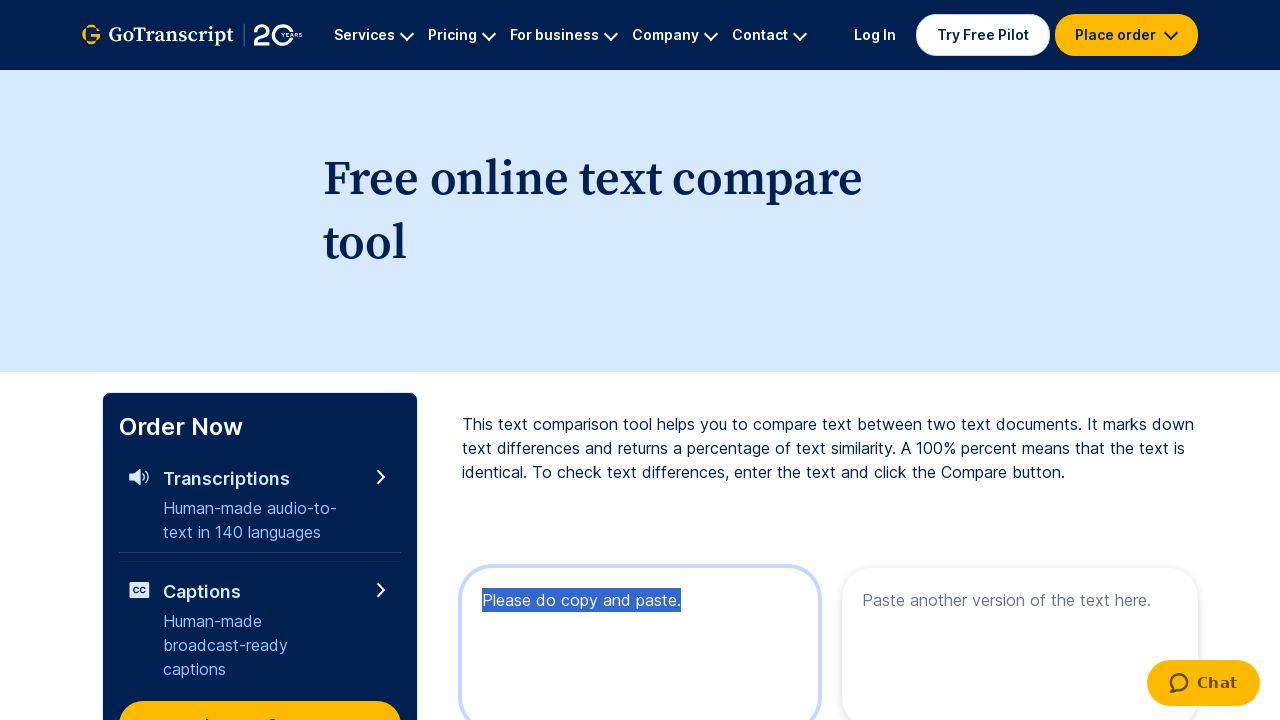

Pressed Tab key down to navigate to next field
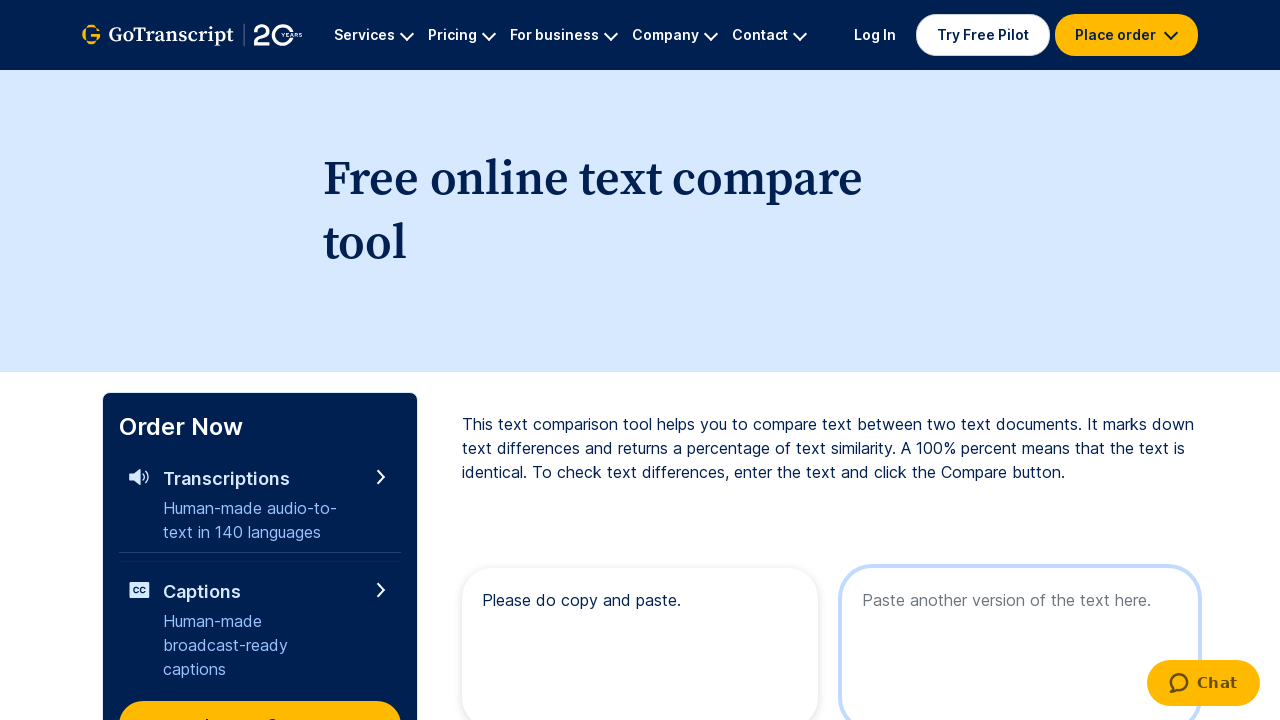

Released Tab key
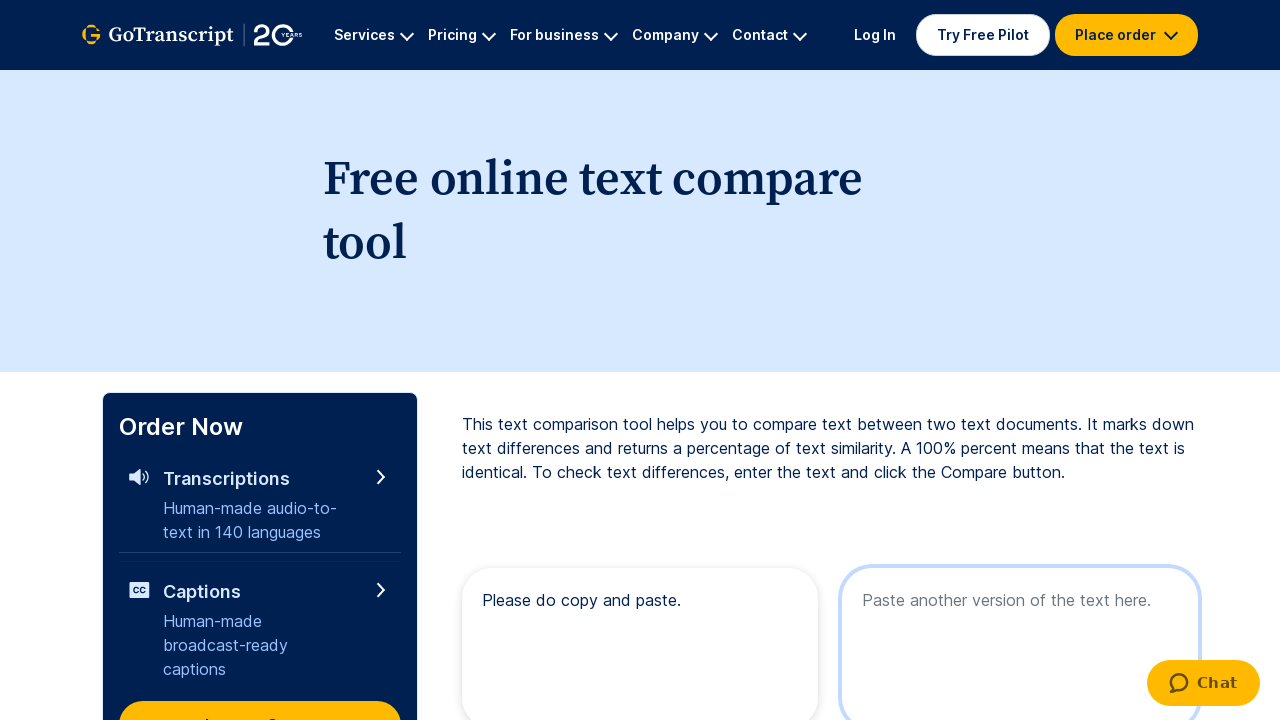

Pasted copied text using Ctrl+V into the second textarea
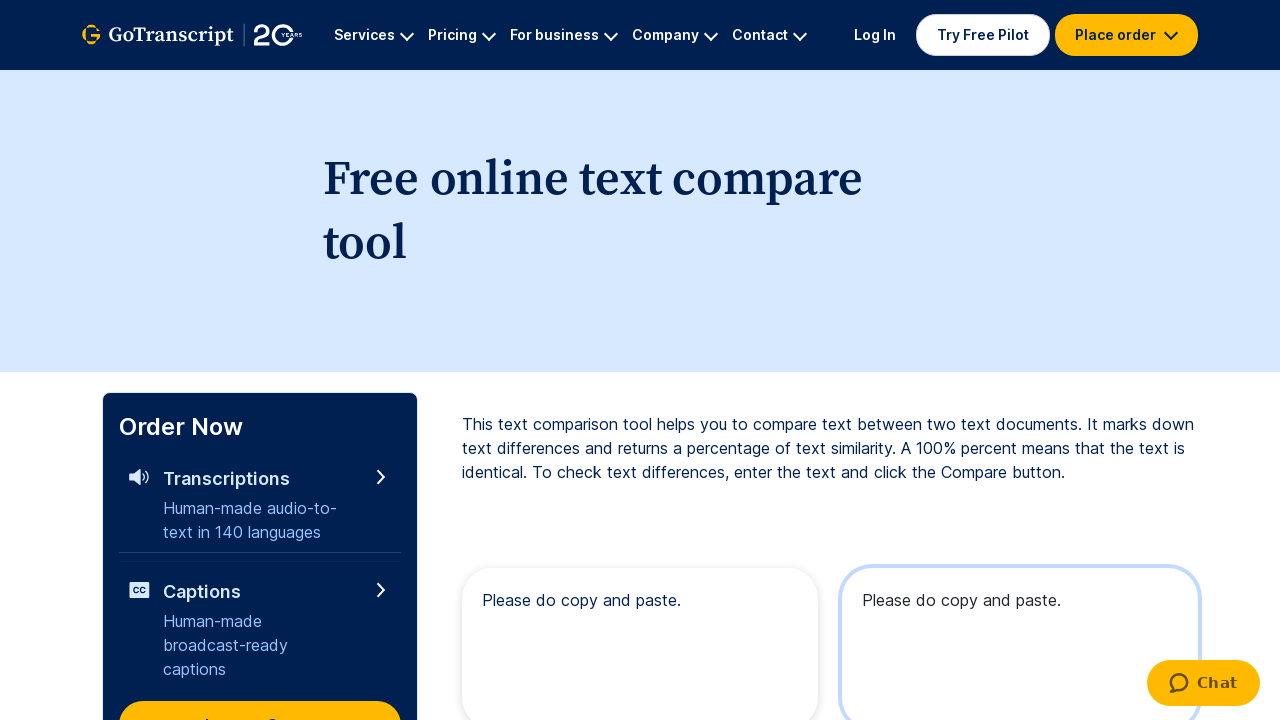

Retrieved pasted content from second textarea
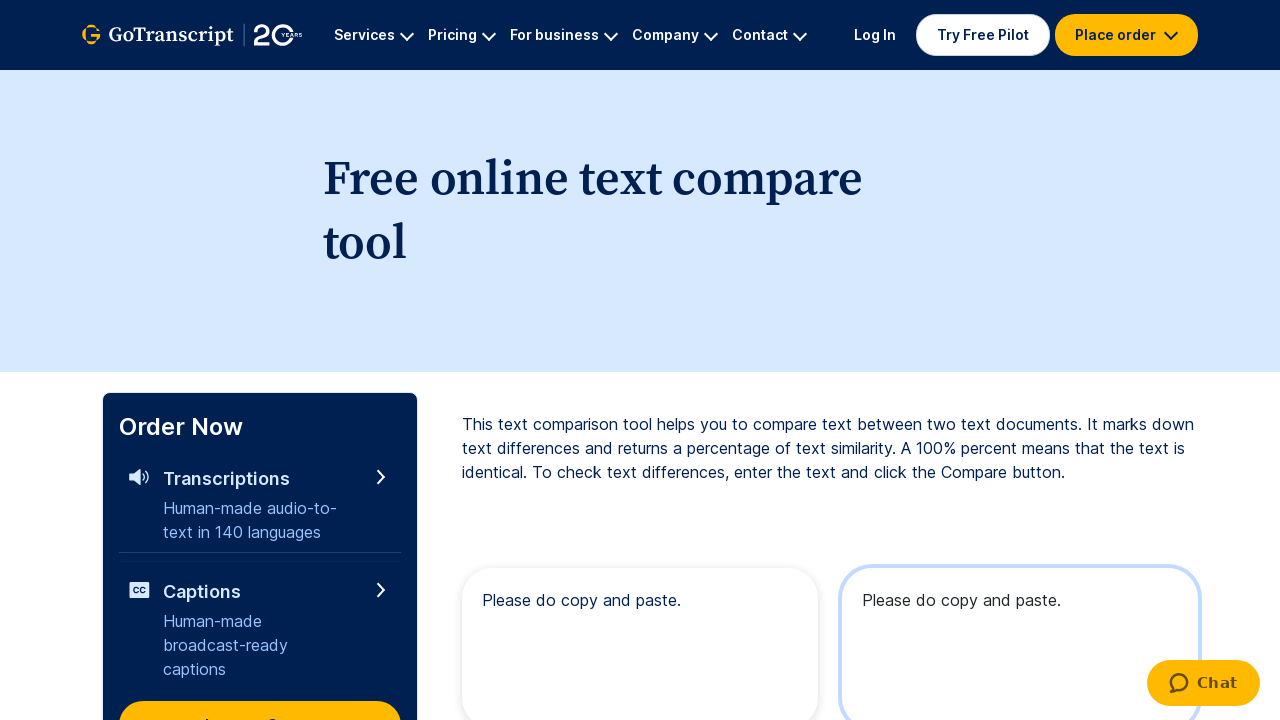

Verified that pasted content matches original text 'Please do copy and paste.'
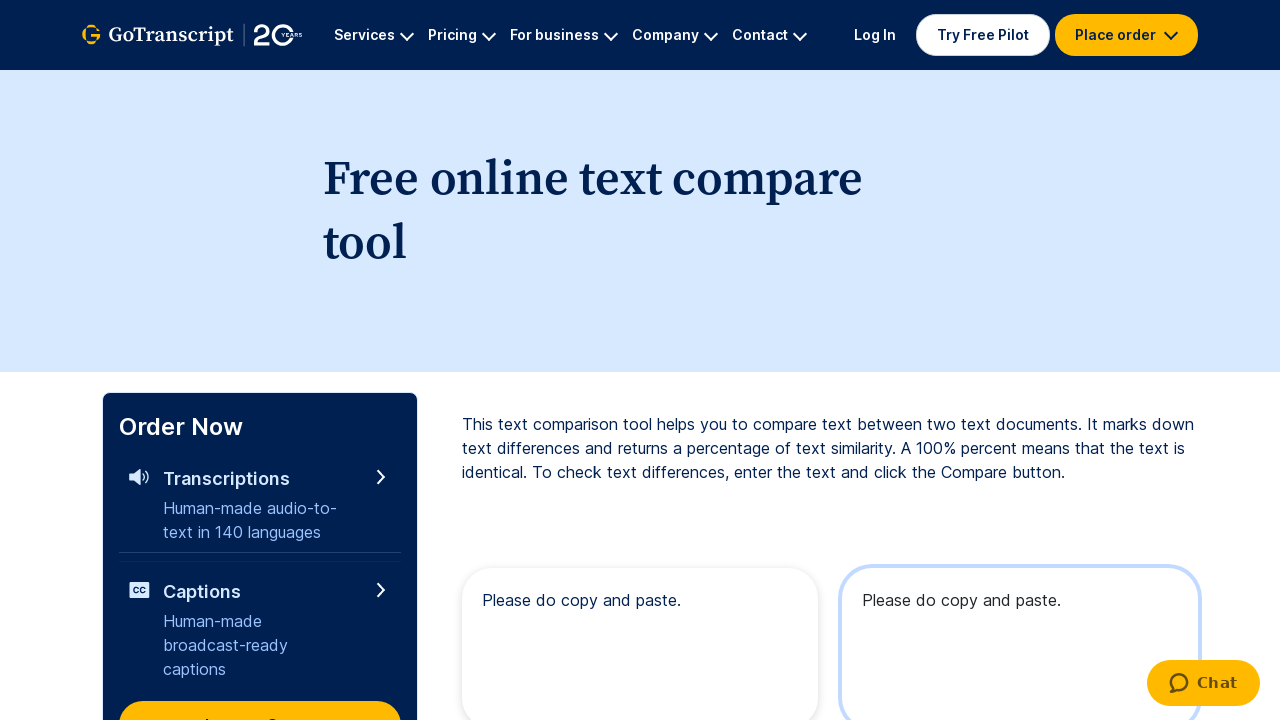

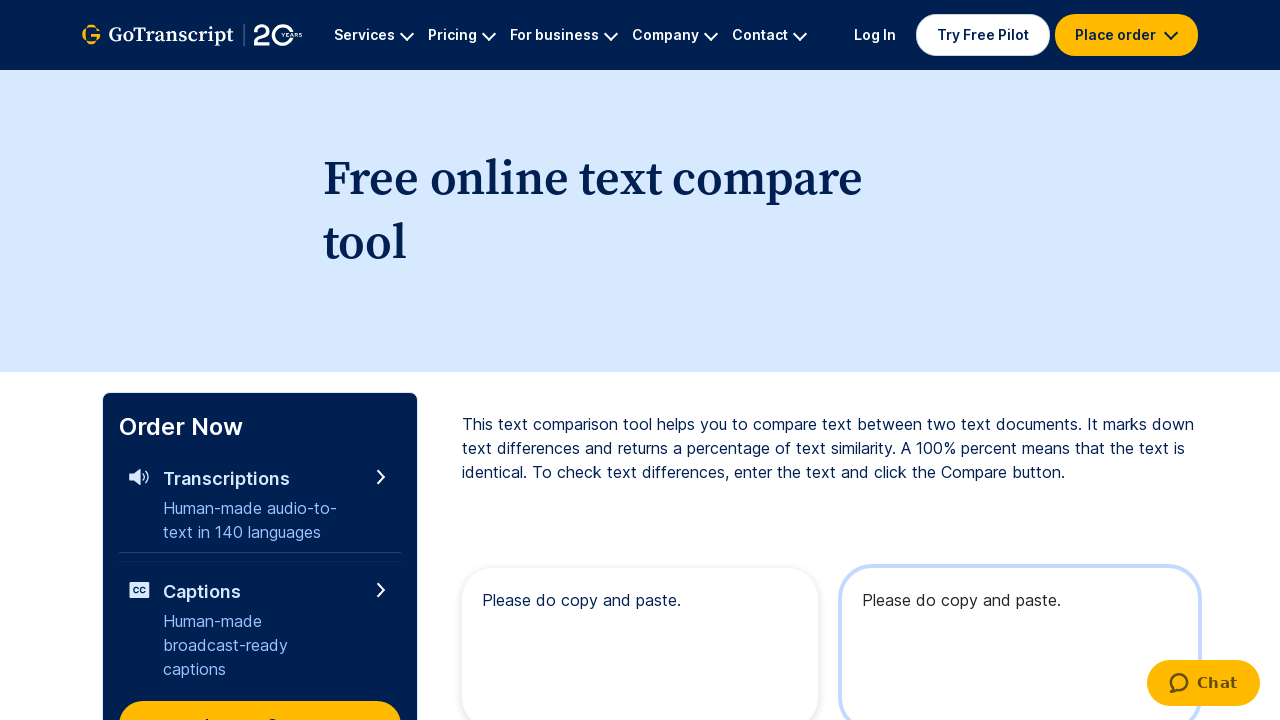